Clicks on "Репозиторий" link and verifies the text on the page is correct

Starting URL: https://eomi.eaeunion.org/ru/#/

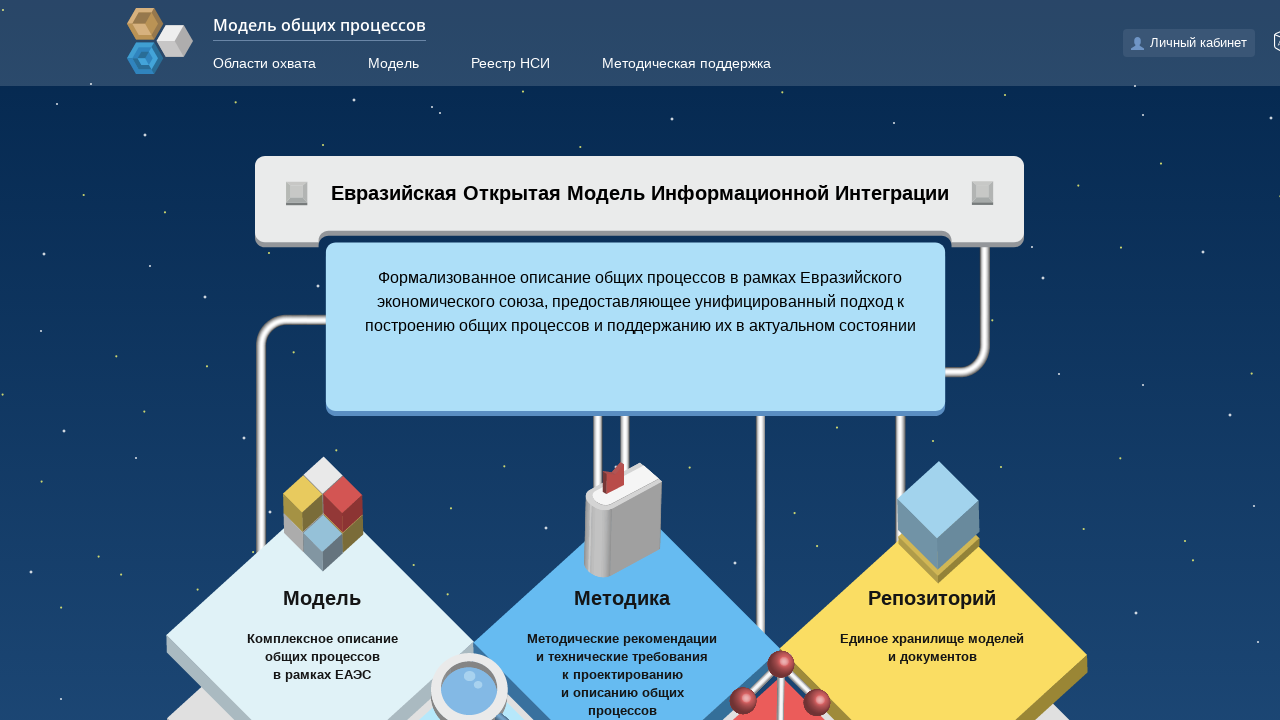

Clicked on 'Репозиторий' link at (932, 632) on text=Репозиторий
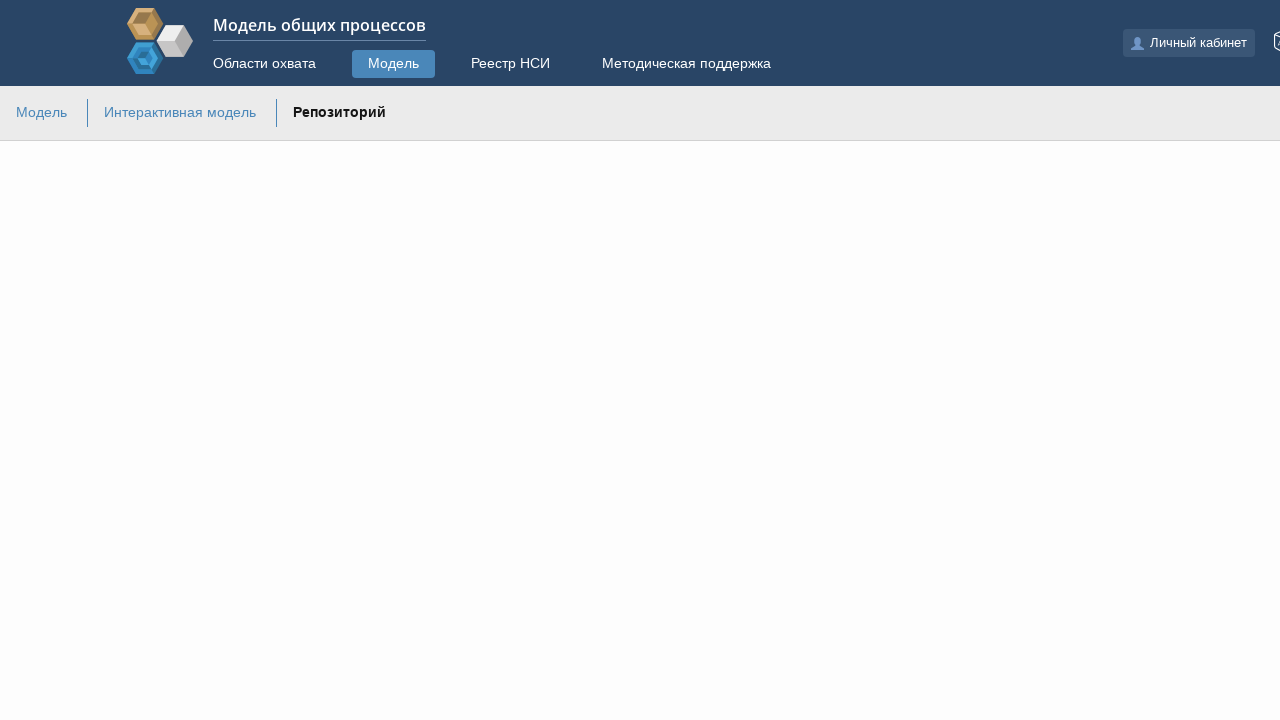

Waited for 'Репозиторий' element to load
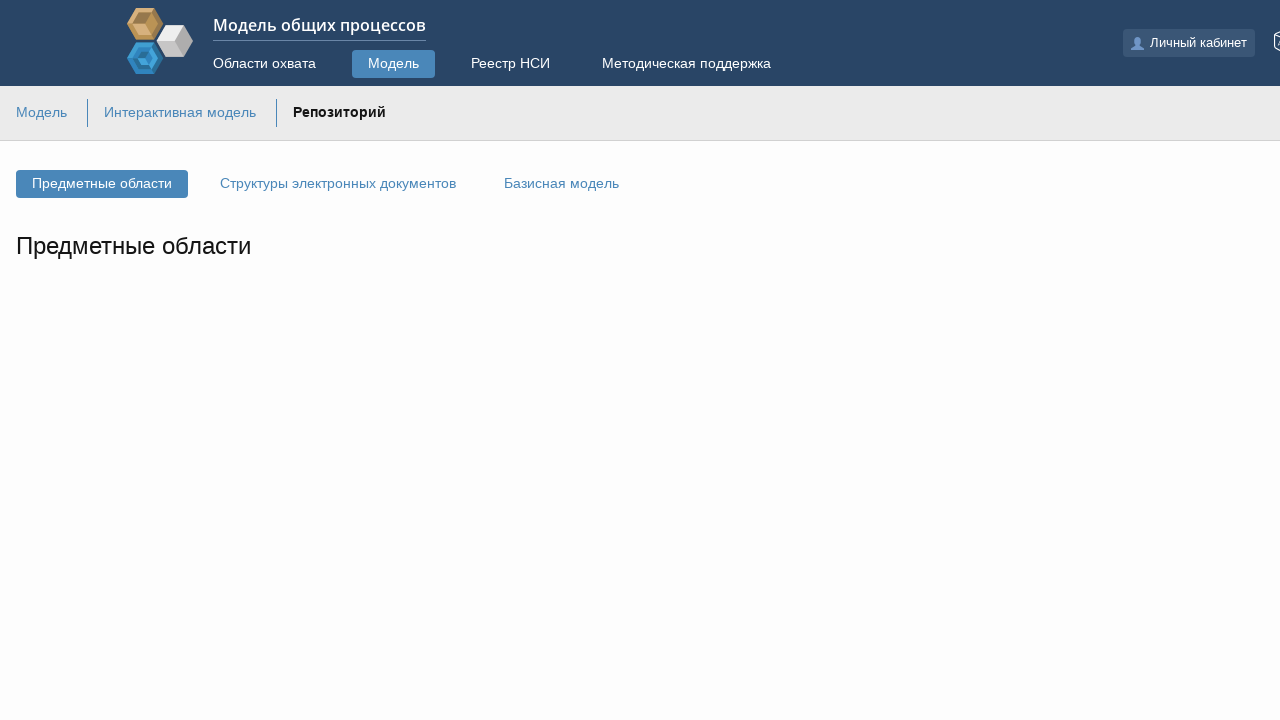

Located 'Репозиторий' element on the page
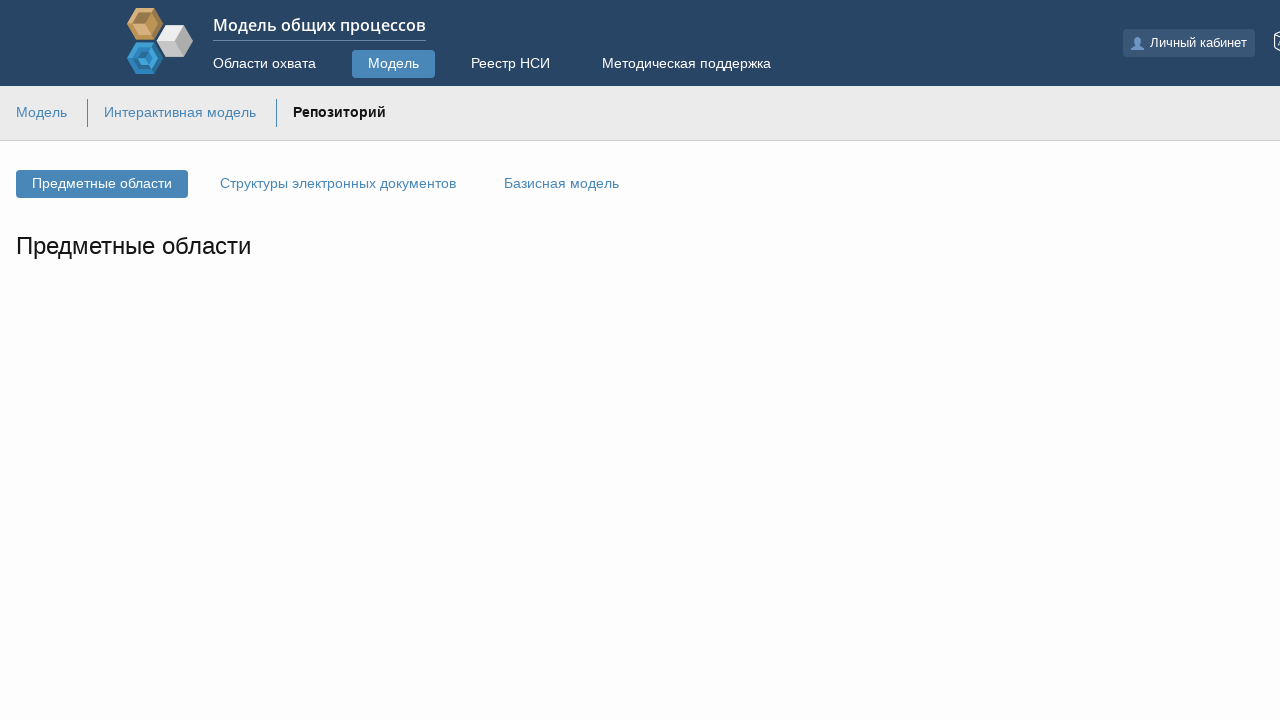

Verified text content is 'Репозиторий'
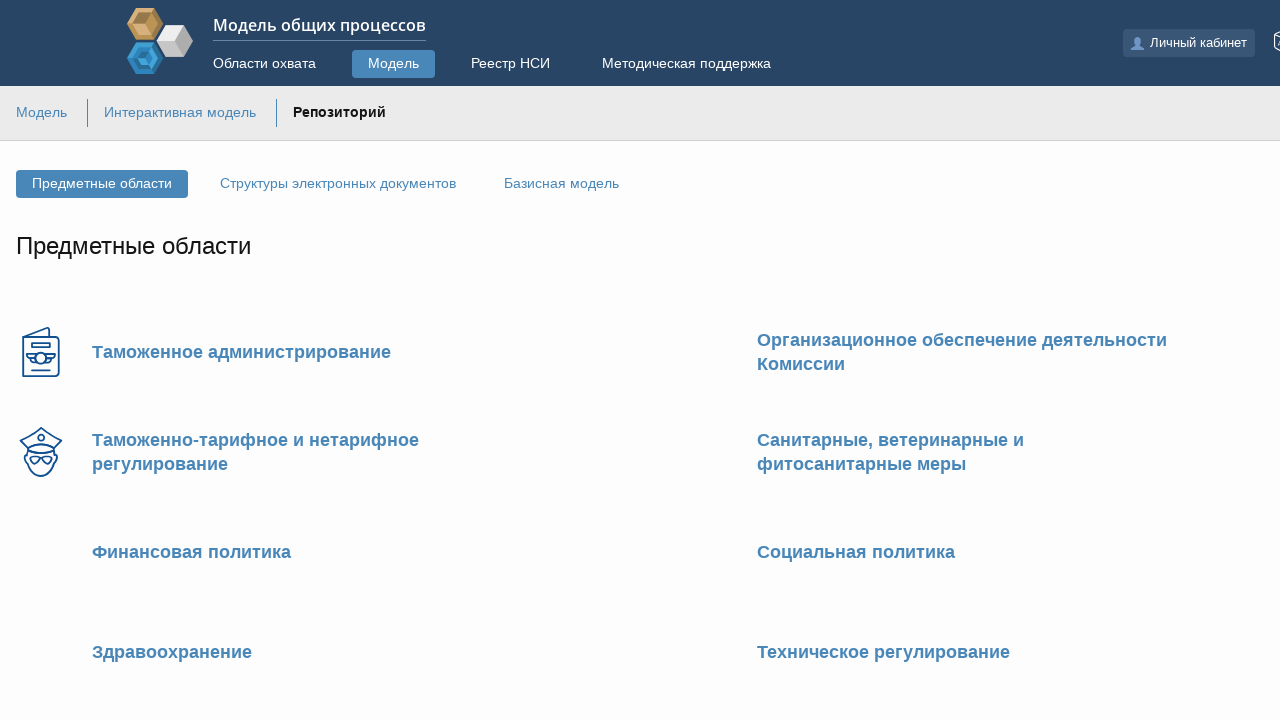

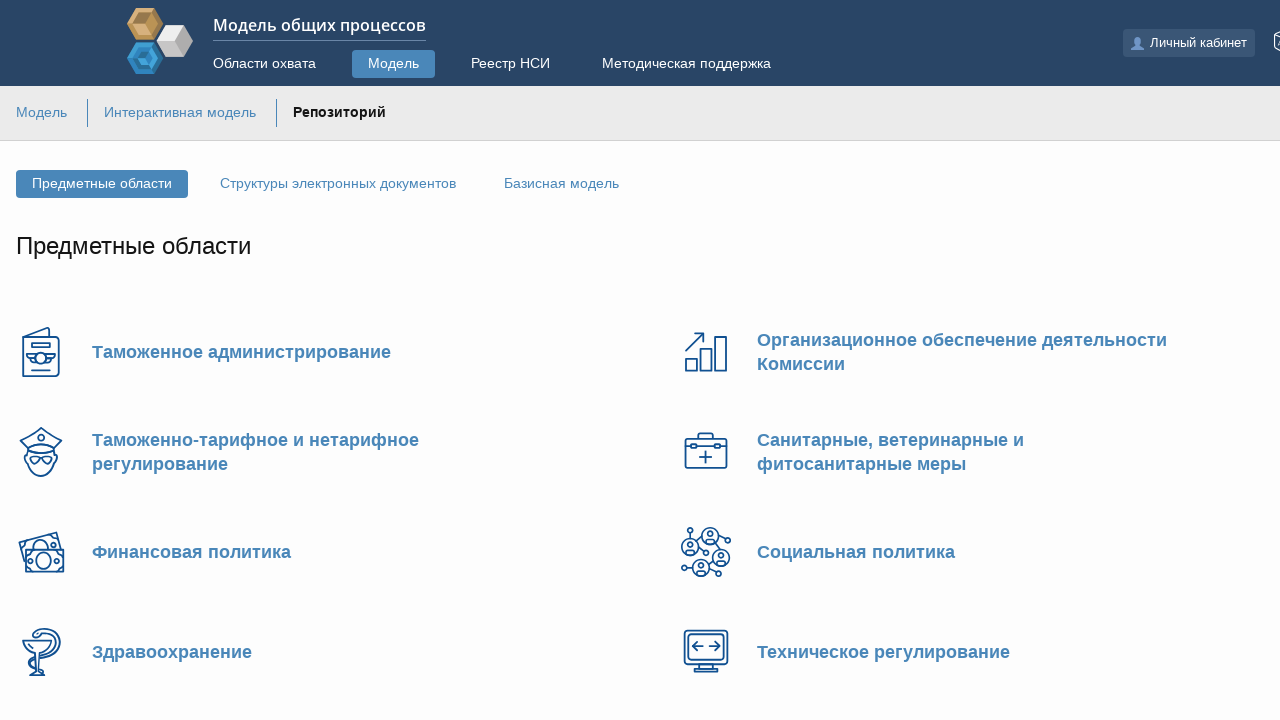